Navigates to a sitemap XML page, clicks a link to the main website, and resizes the browser window to mobile dimensions

Starting URL: https://www.getcalley.com/page-sitemap.xml

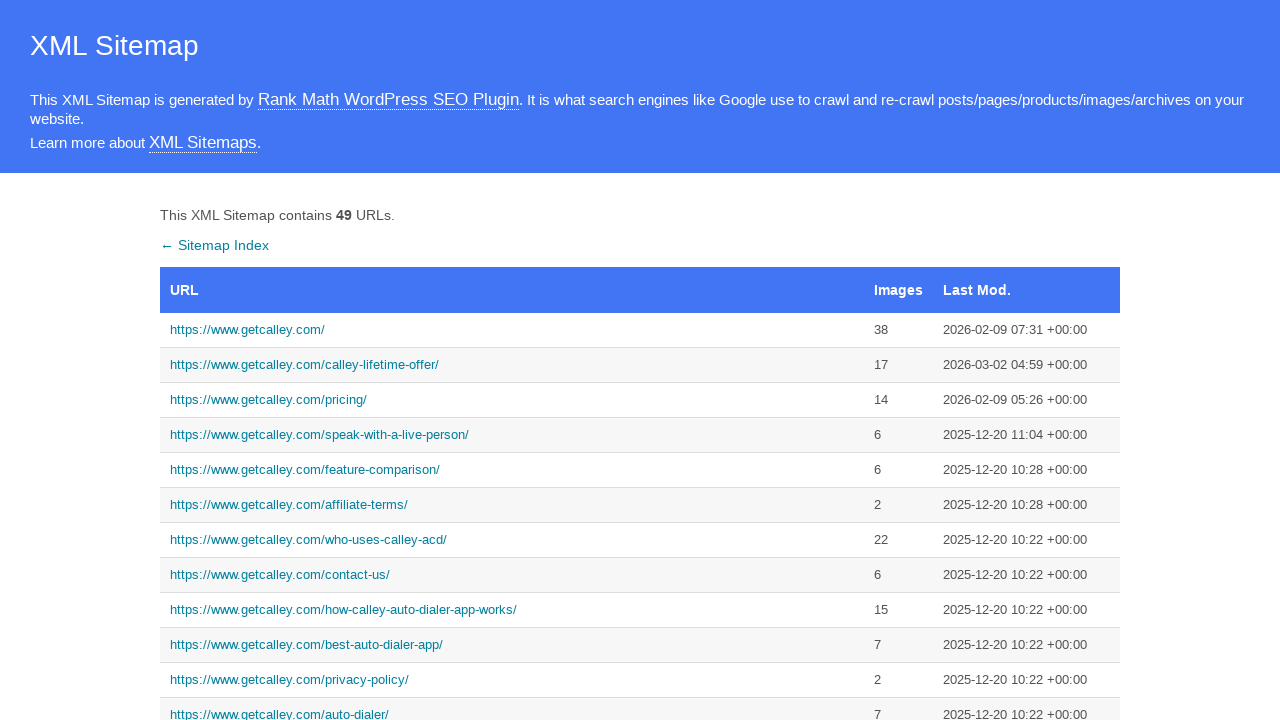

Clicked link to main website at (512, 330) on text=https://www.getcalley.com/
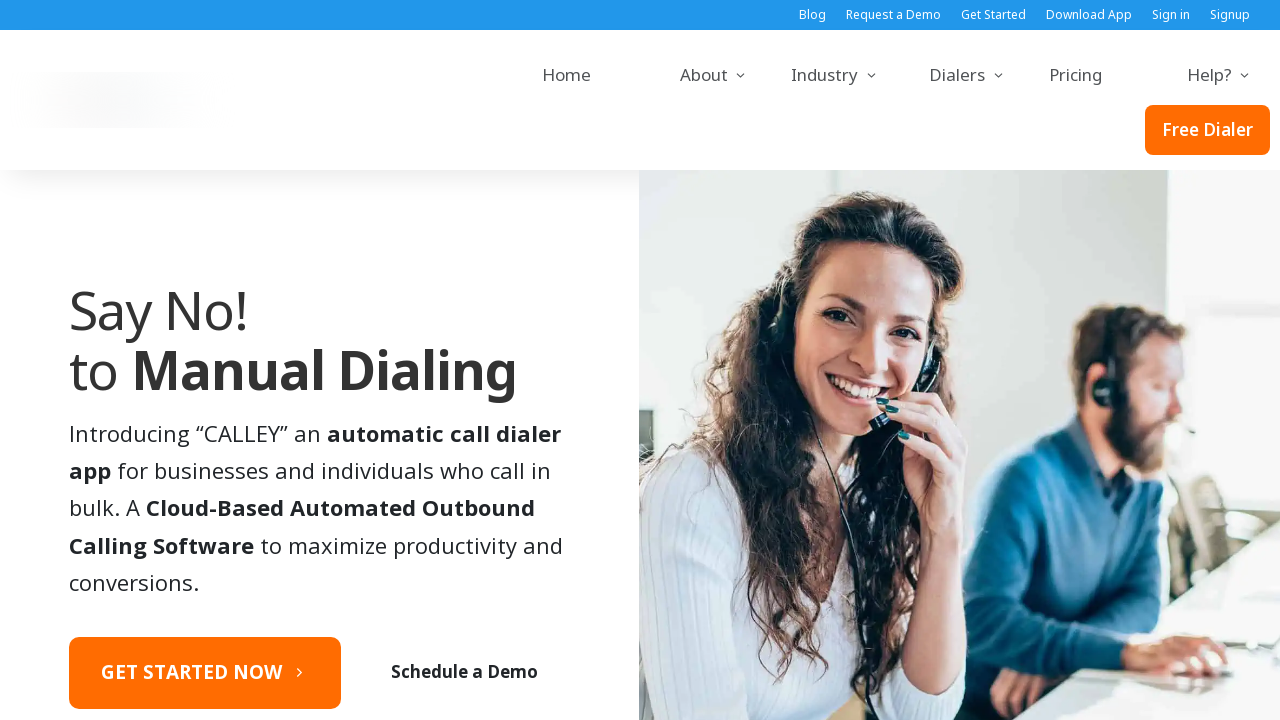

Maximized window to 1920x1080
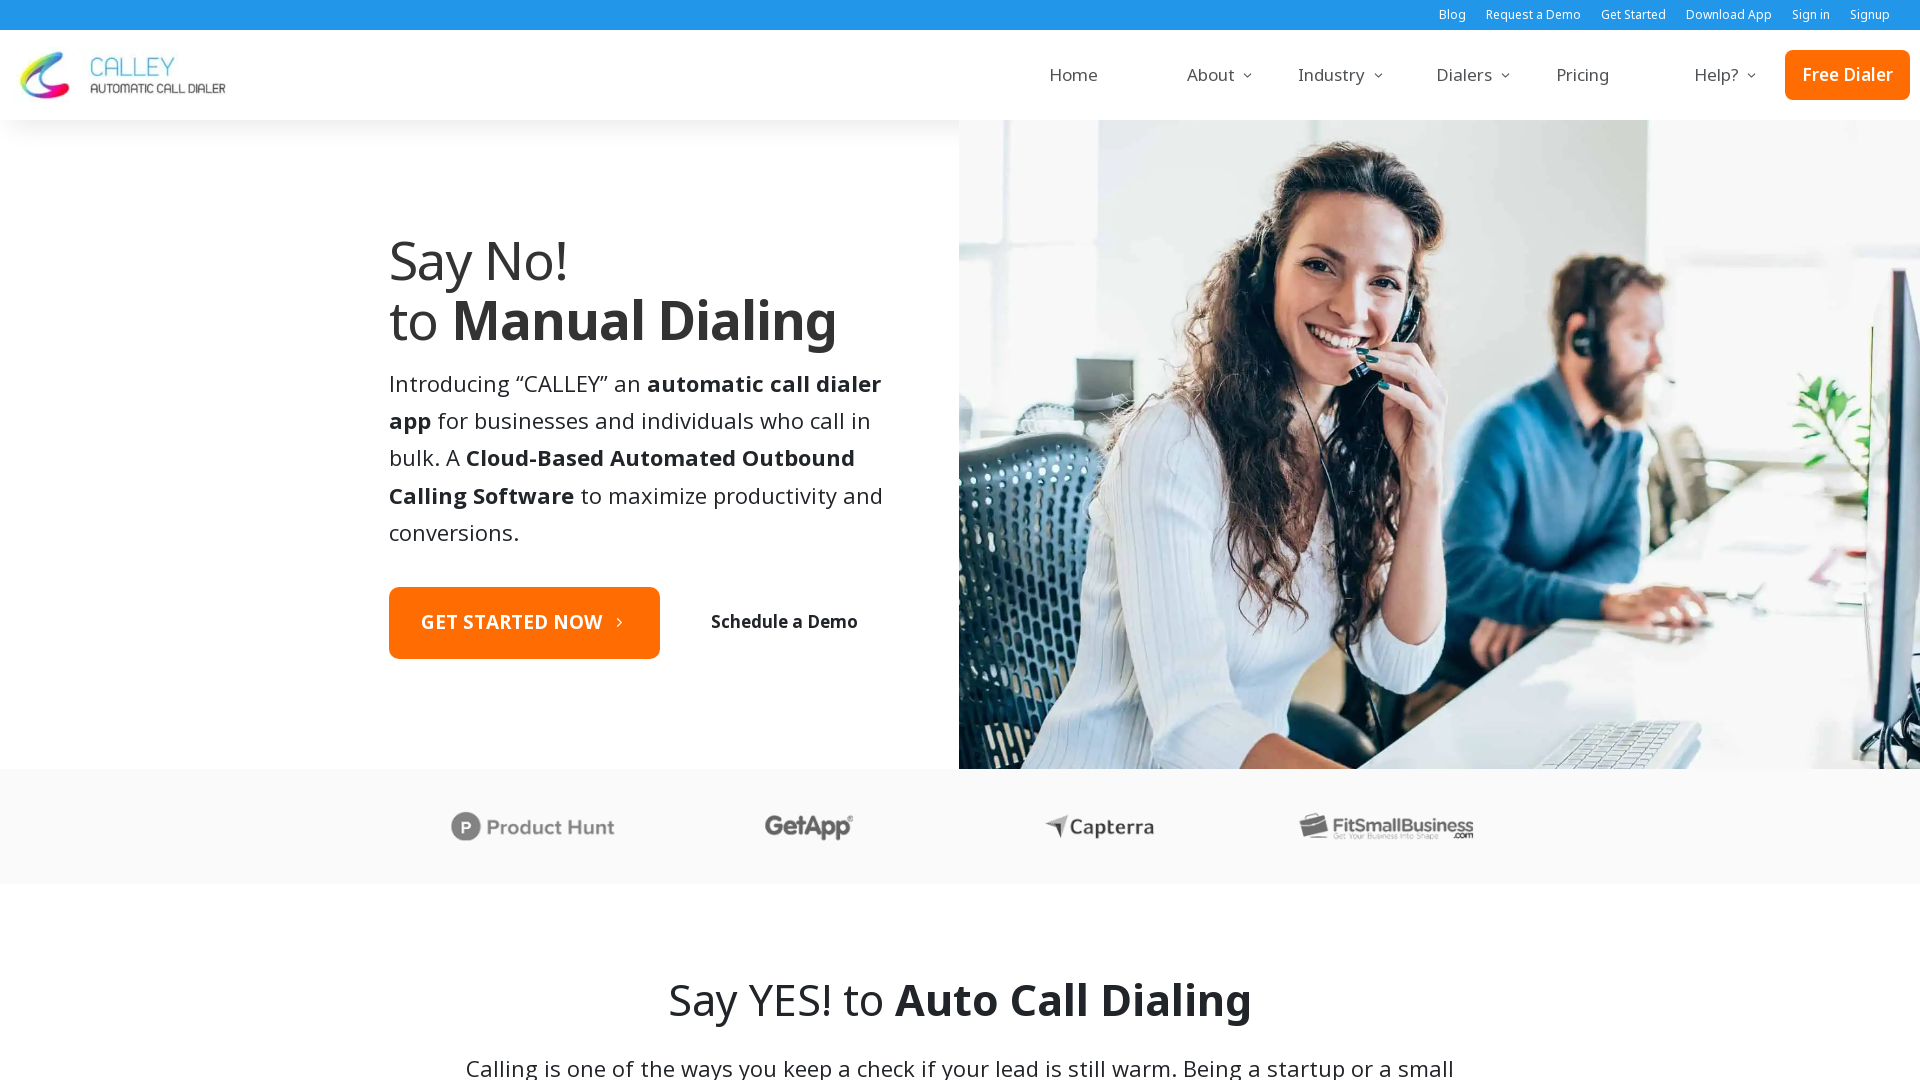

Resized browser window to mobile dimensions (414x896)
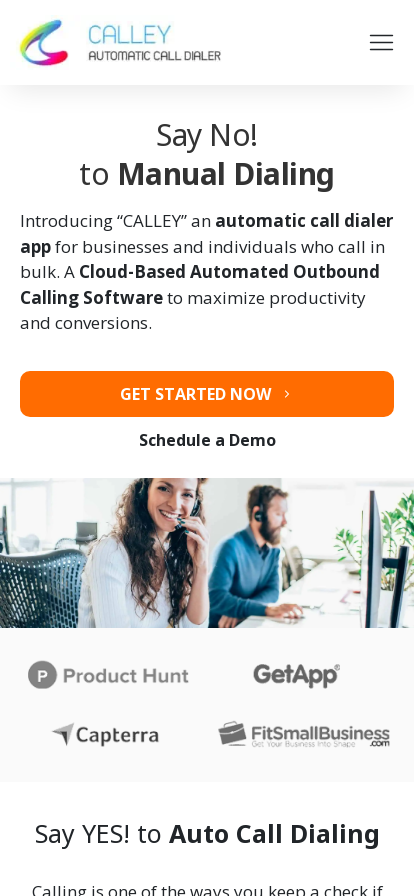

Page stabilized after resize
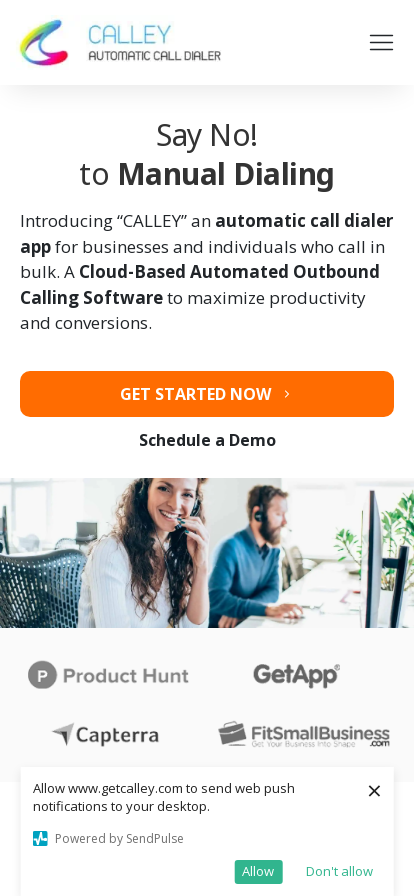

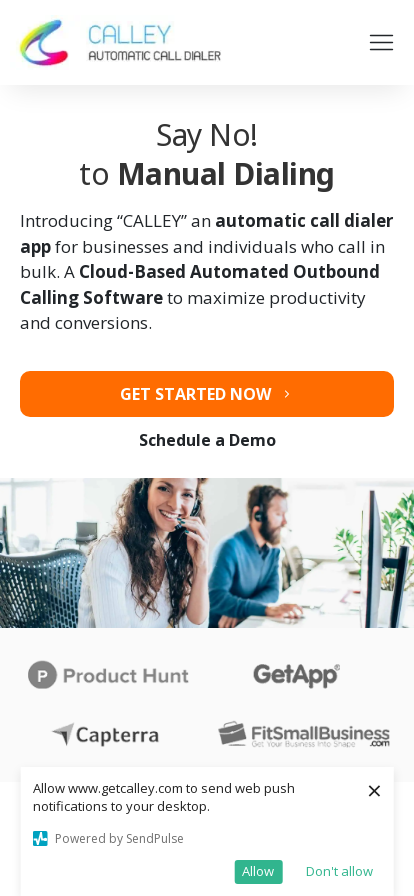